Tests adding multiple grocery items (Cucumber, Brocolli, Beetroot, Carrot) to a shopping cart on an e-commerce practice site by iterating through products and clicking add to cart buttons, then opening the cart.

Starting URL: https://rahulshettyacademy.com/seleniumPractise/#/

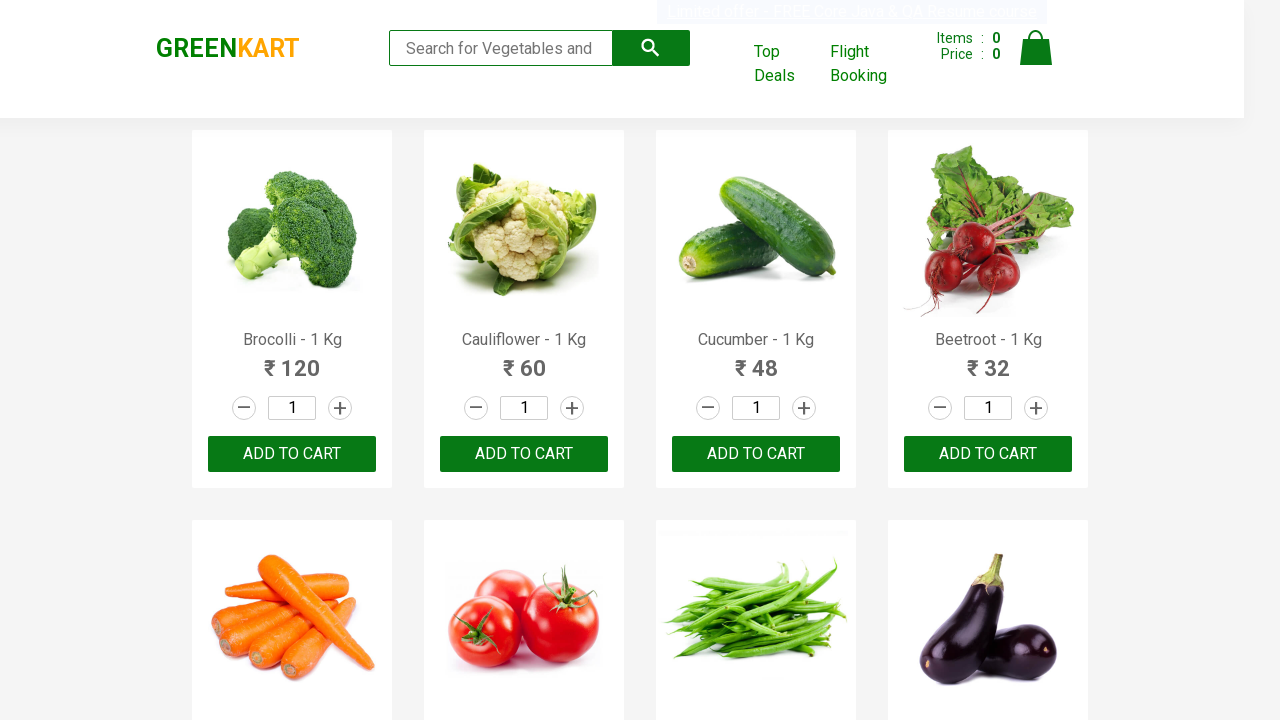

Waited for product names to load on the page
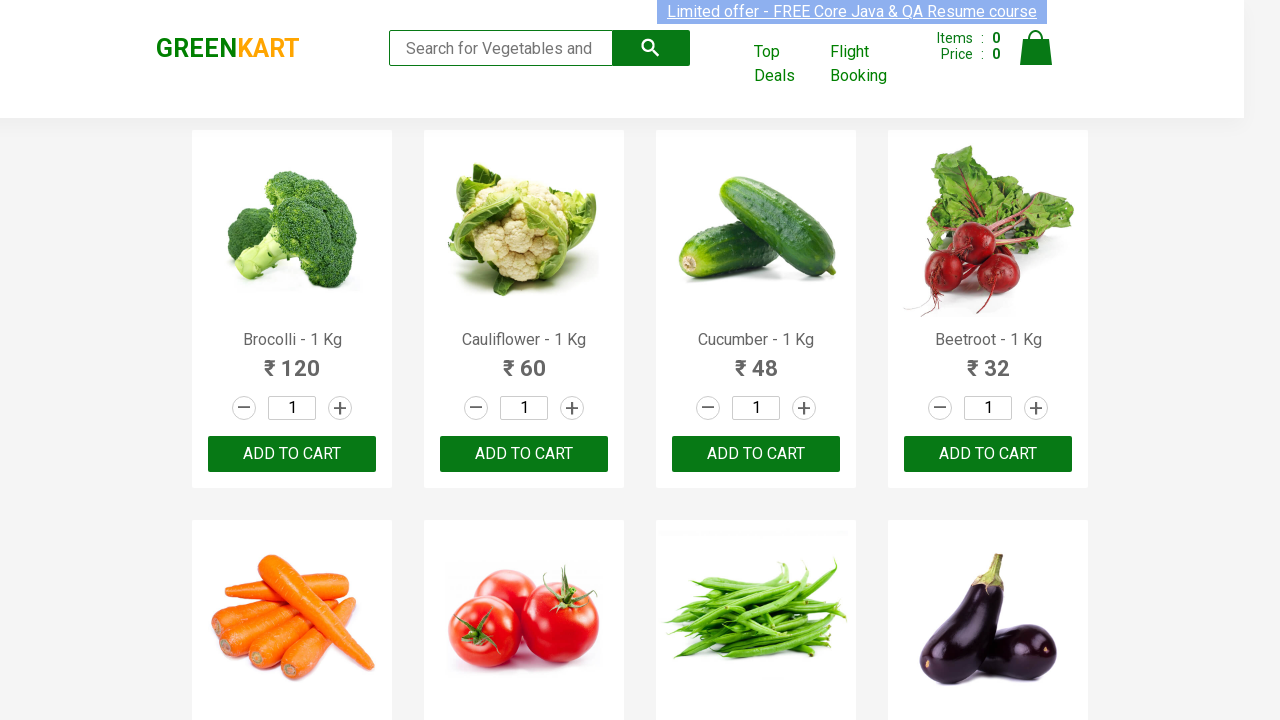

Retrieved all product elements from the page
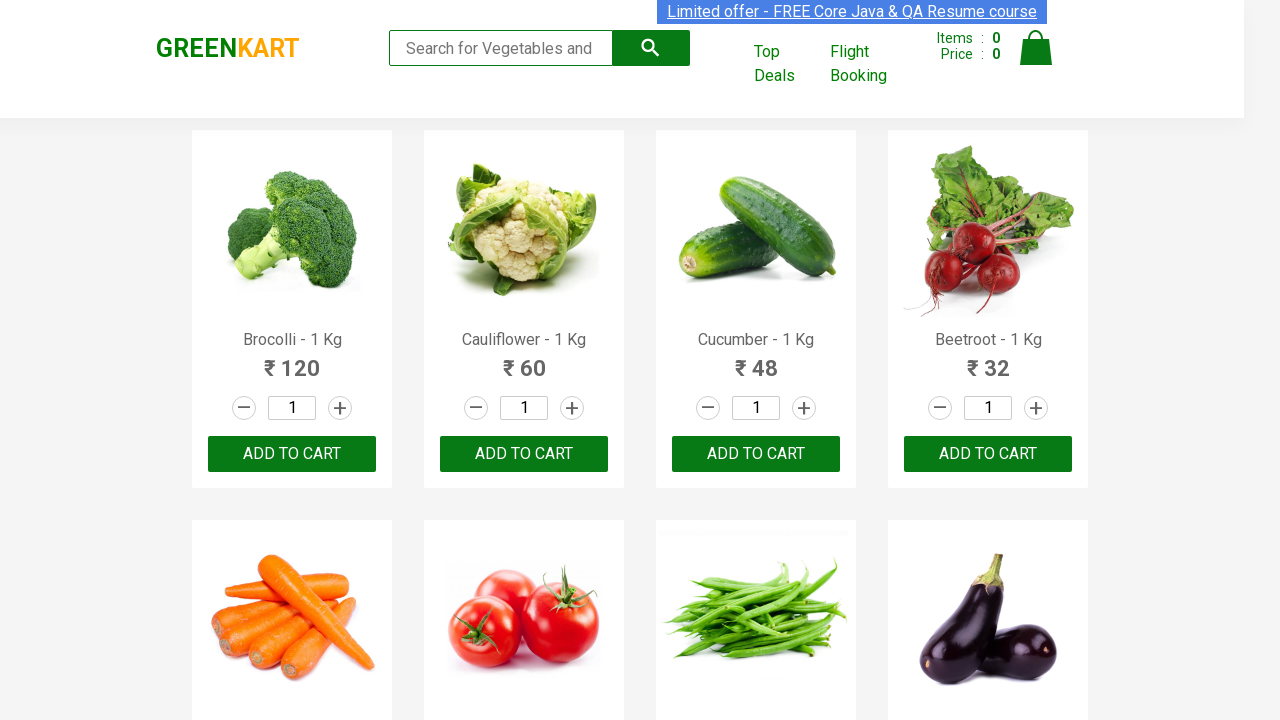

Clicked 'Add to Cart' button for Brocolli at (292, 454) on xpath=//div[@class='product-action']/button >> nth=0
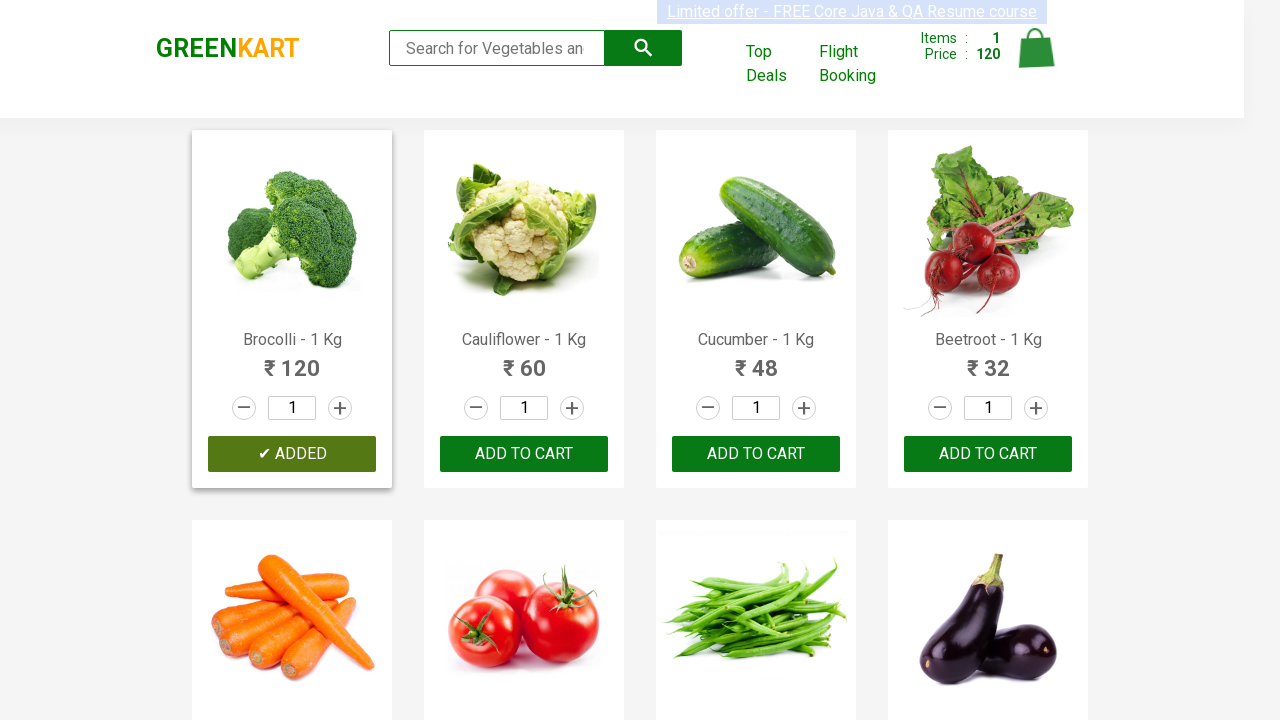

Clicked 'Add to Cart' button for Cucumber at (756, 454) on xpath=//div[@class='product-action']/button >> nth=2
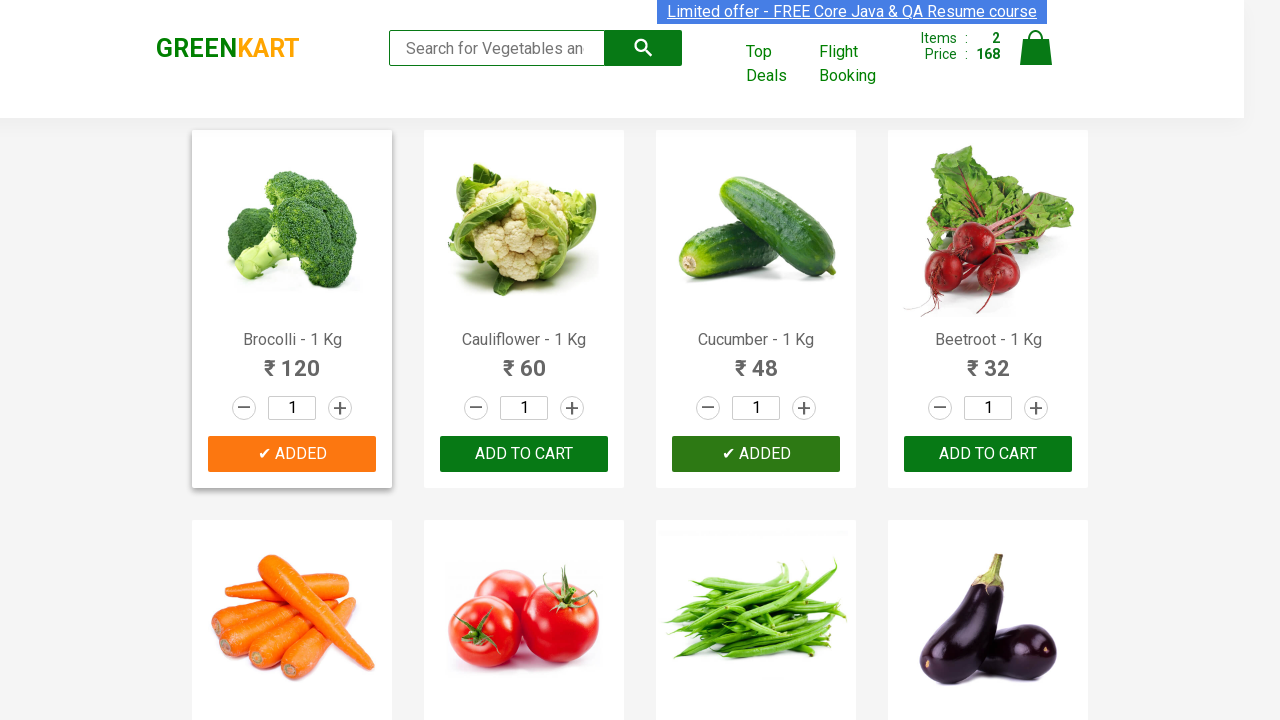

Clicked 'Add to Cart' button for Beetroot at (988, 454) on xpath=//div[@class='product-action']/button >> nth=3
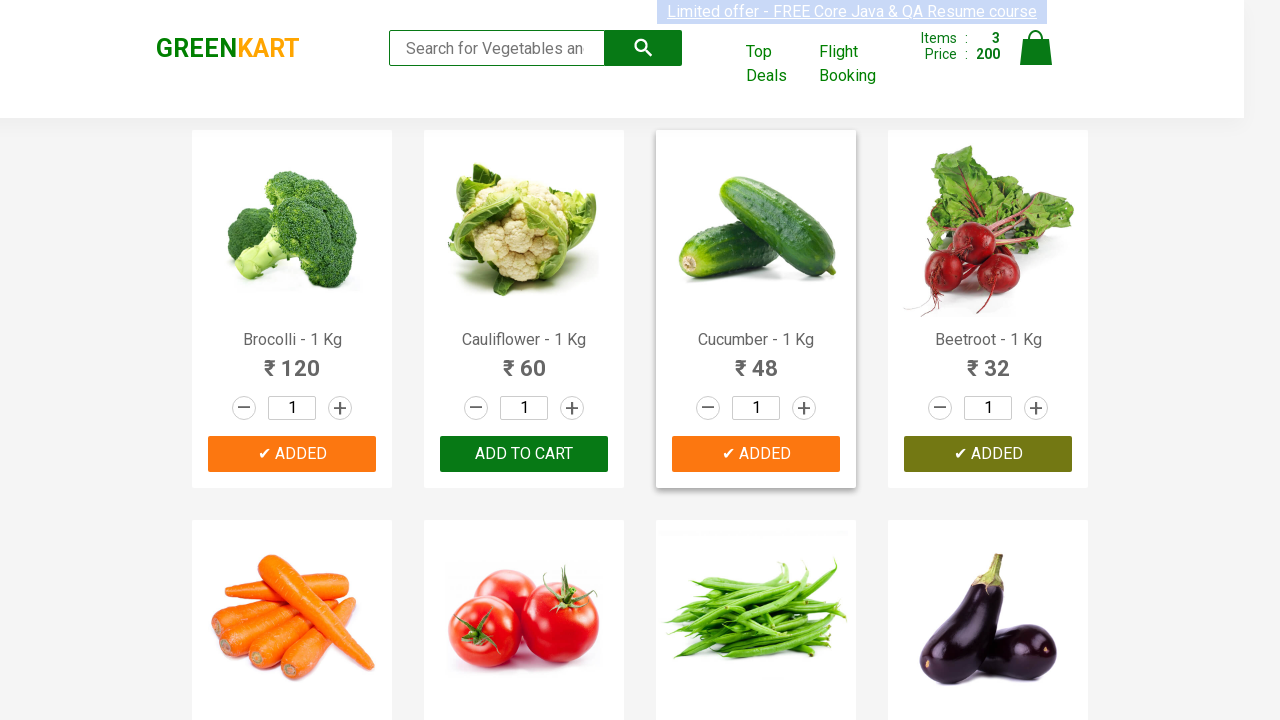

Clicked 'Add to Cart' button for Carrot at (292, 360) on xpath=//div[@class='product-action']/button >> nth=4
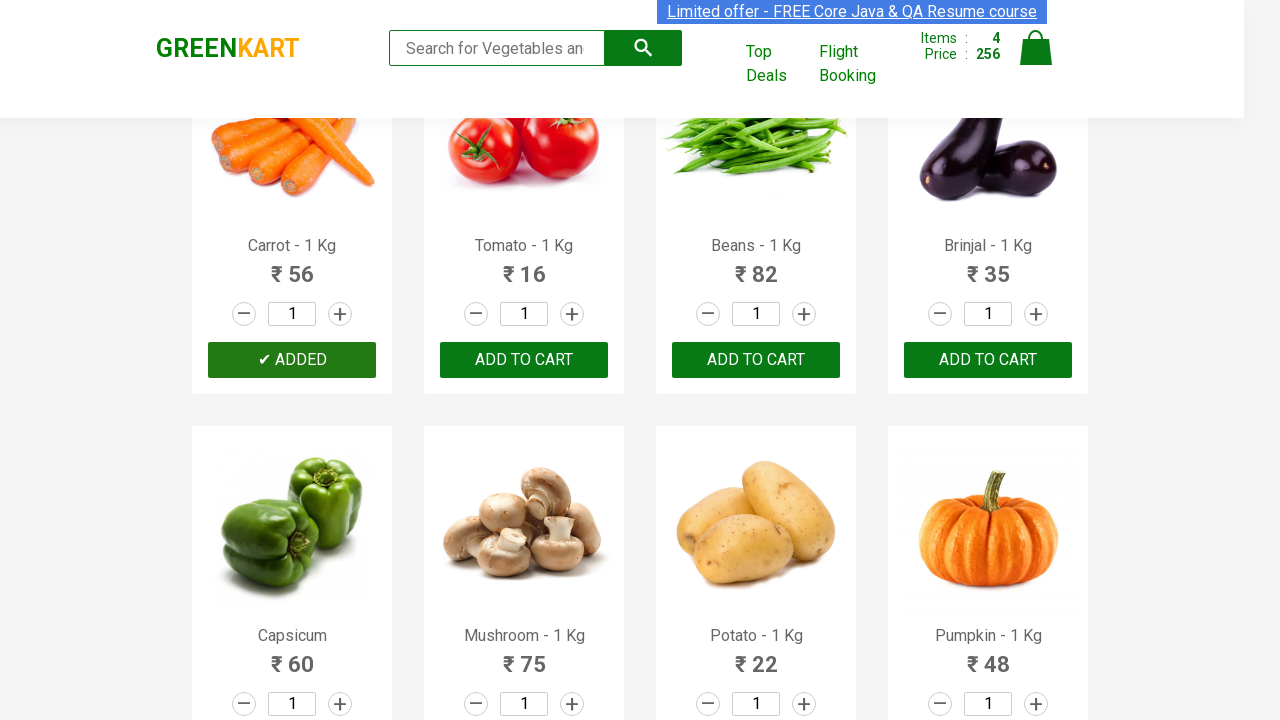

Clicked on the cart icon to open the shopping cart at (1036, 48) on img[alt='Cart']
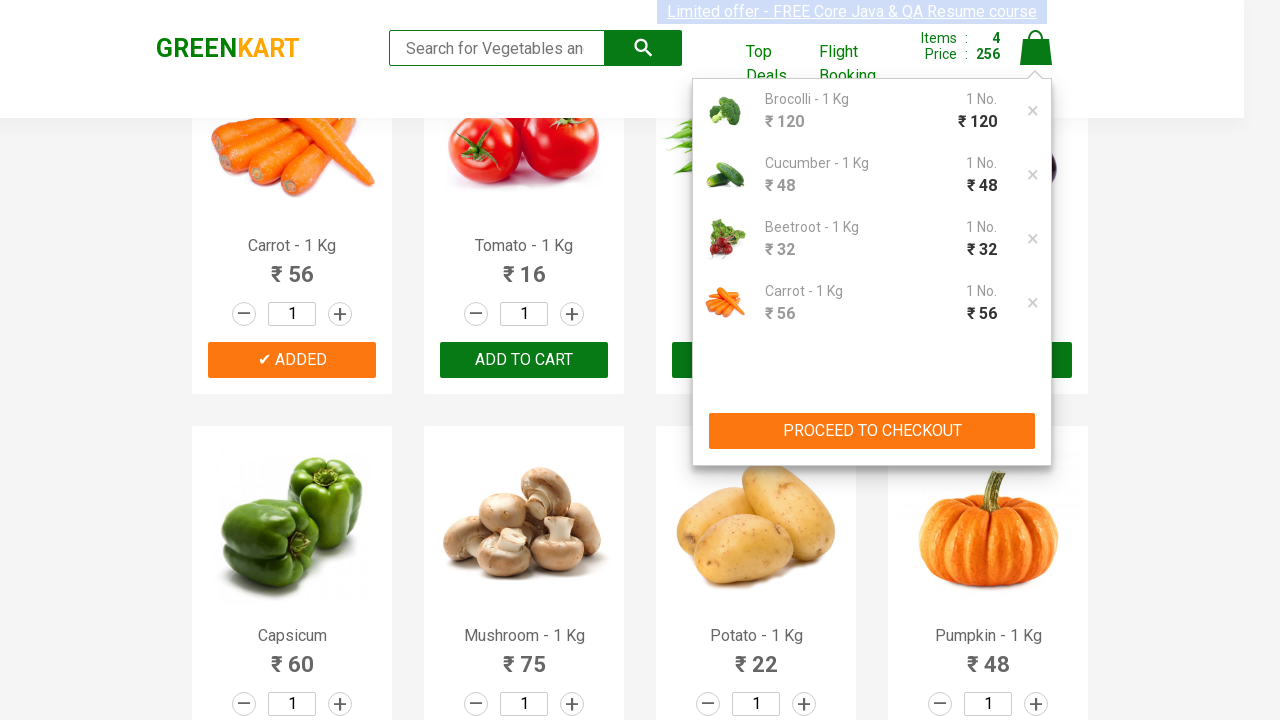

Waited for cart page to load
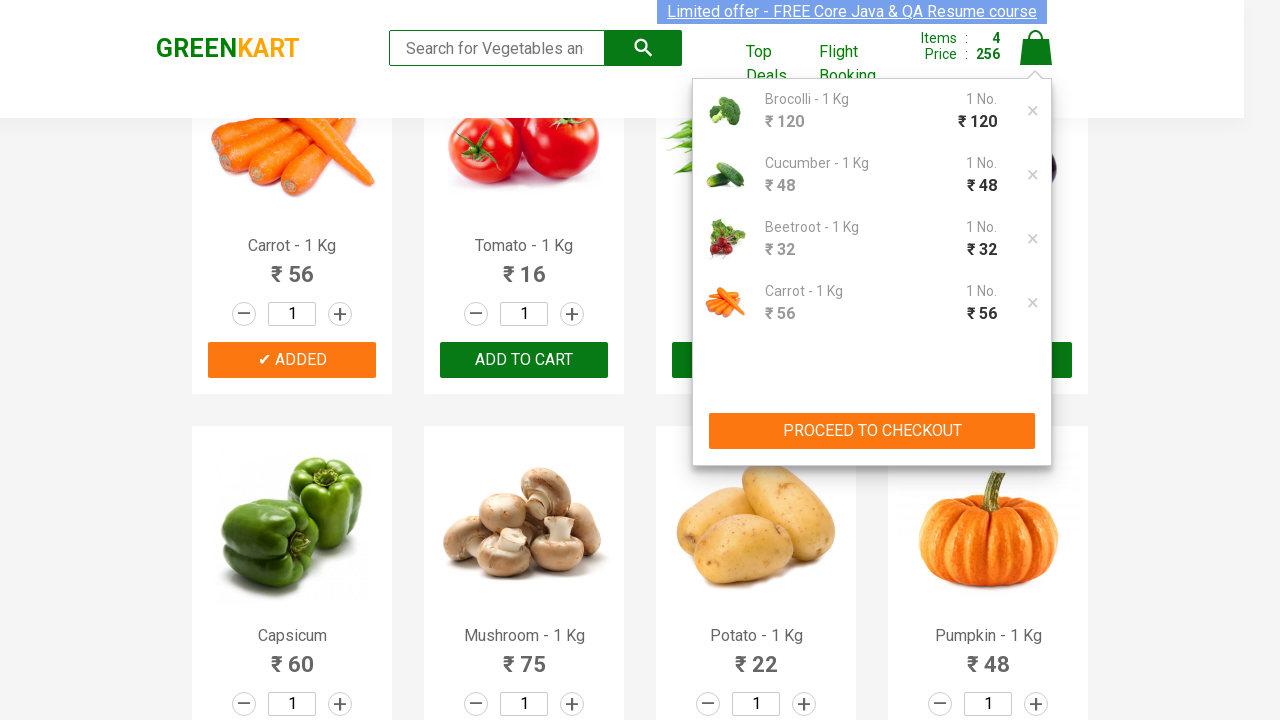

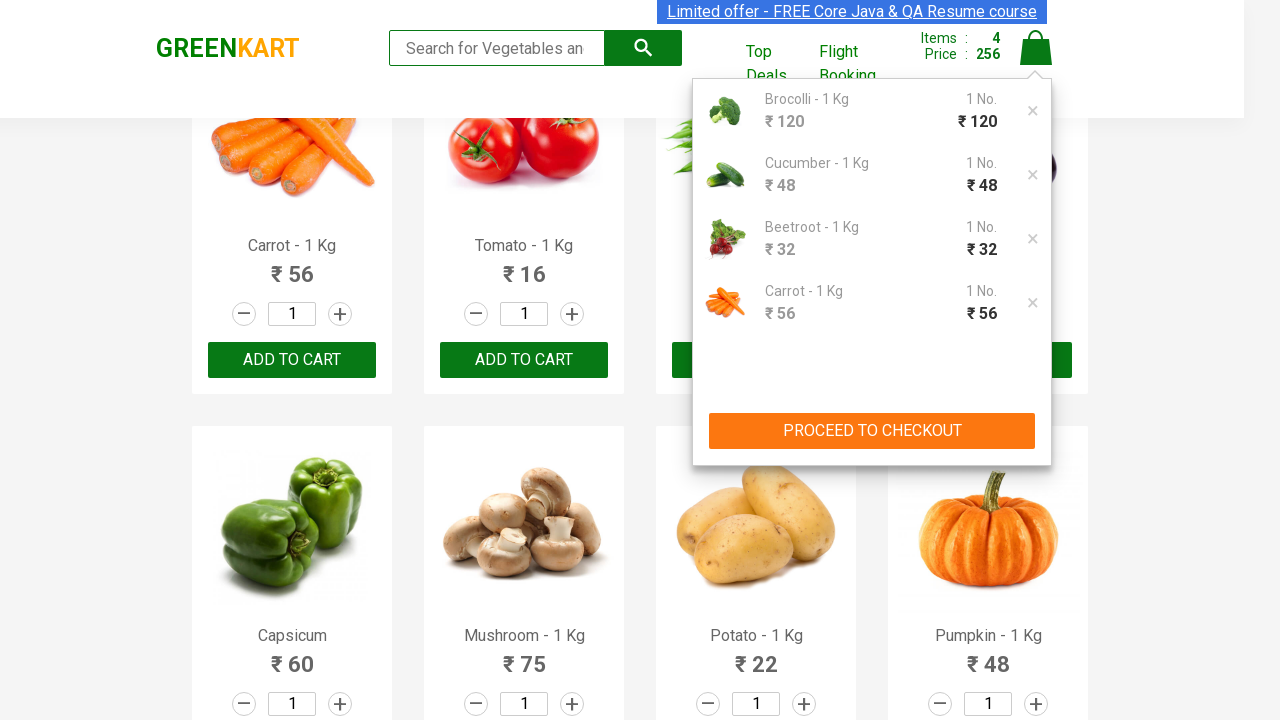